Tests the search functionality on an OpenCart e-commerce site by entering a search term, refreshing the page, and entering another search term

Starting URL: https://naveenautomationlabs.com/opencart/index.php?route=account/login

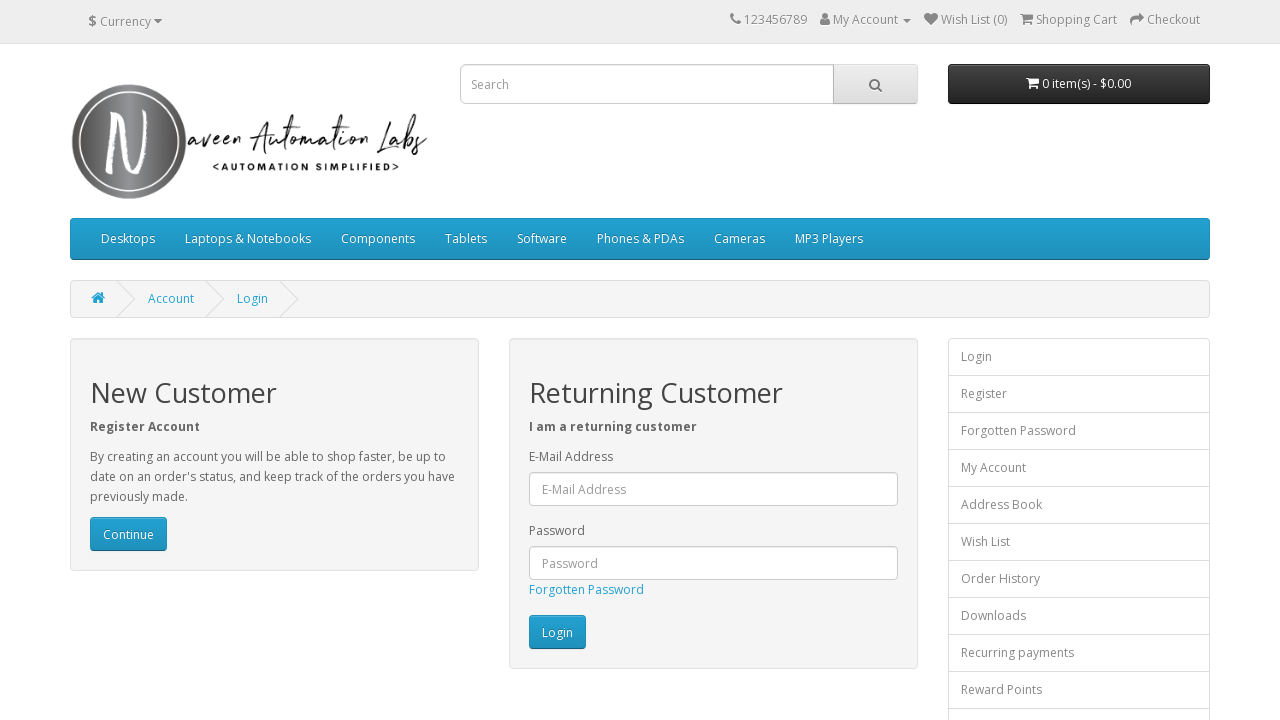

Filled search field with 'macbook' on input[name='search']
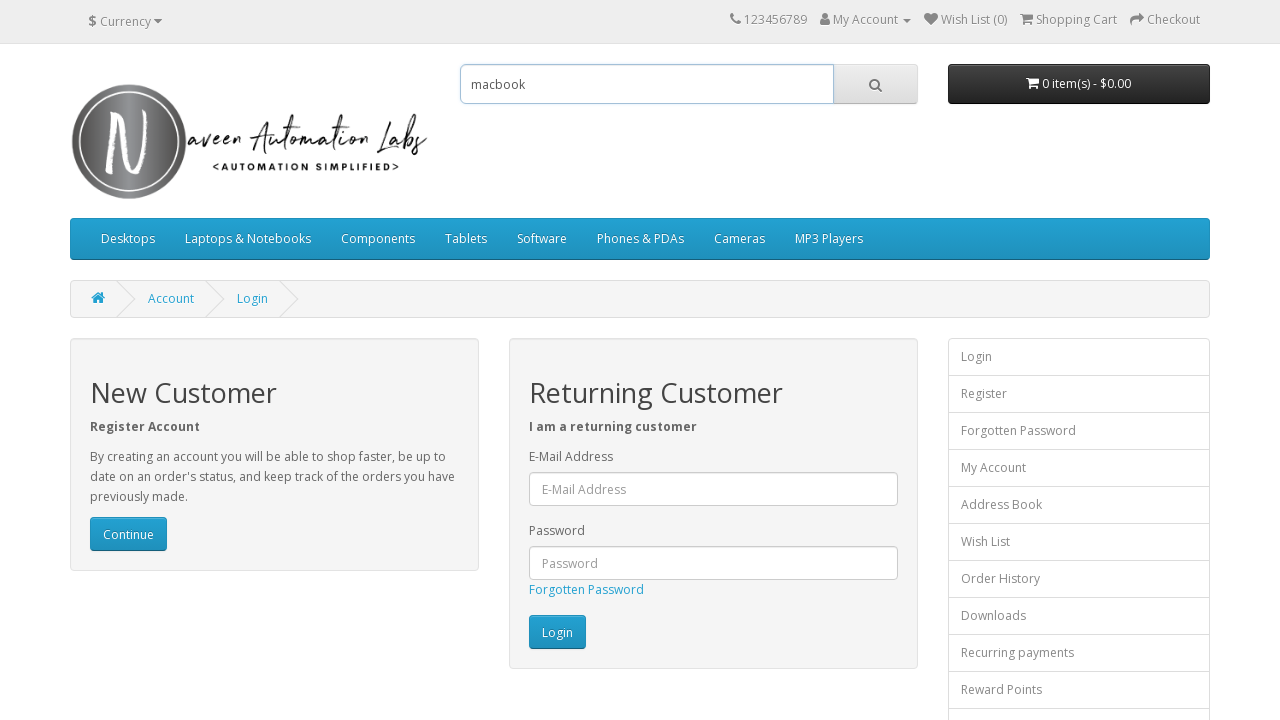

Refreshed the page
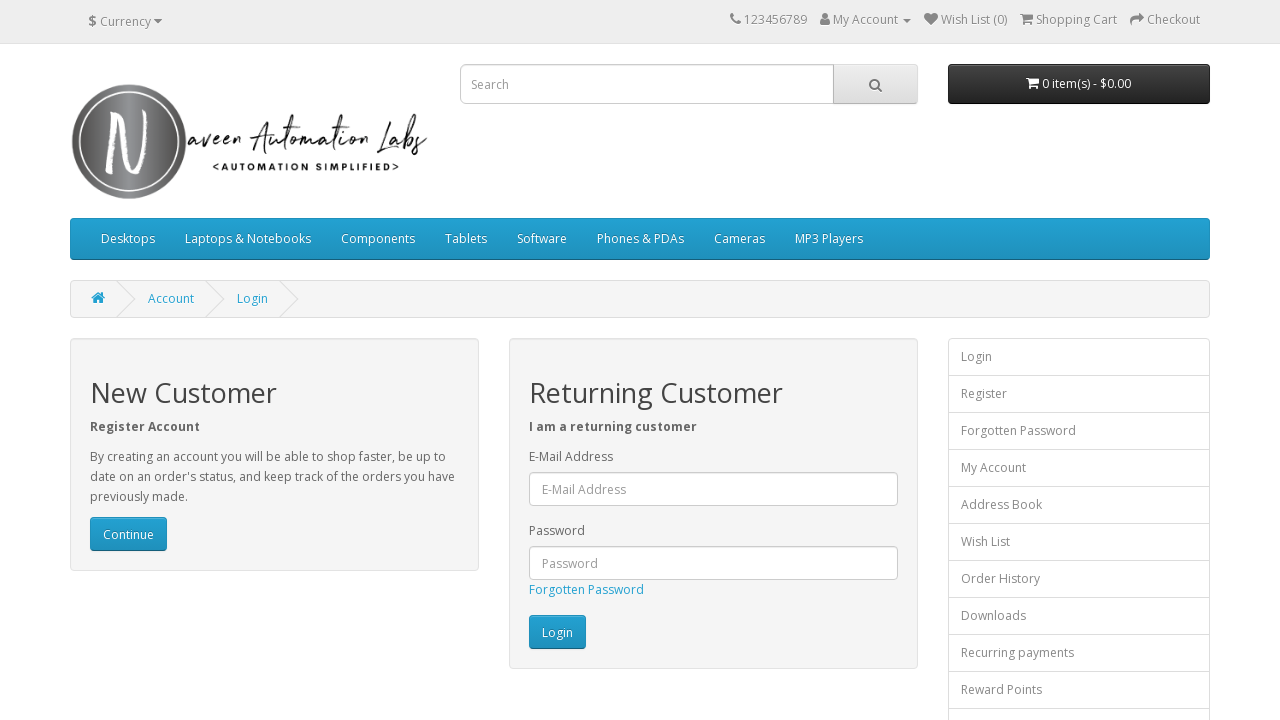

Filled search field with 'samsung' after page refresh on input[name='search']
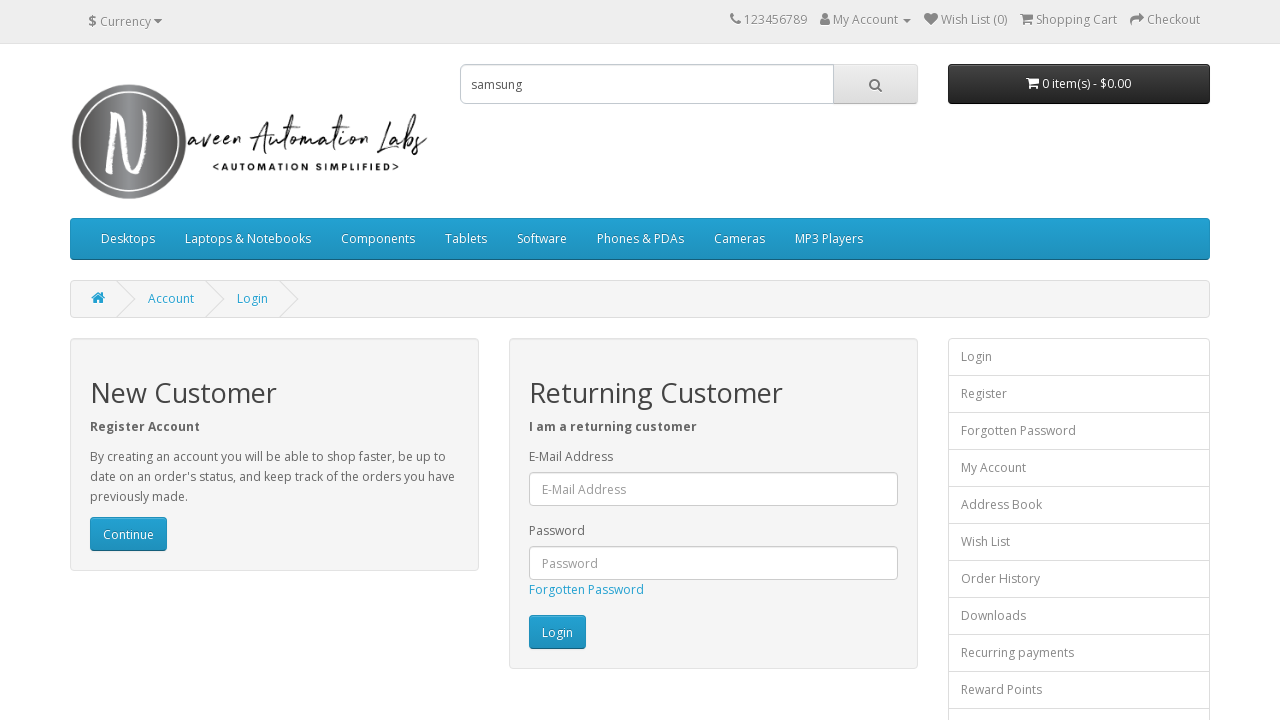

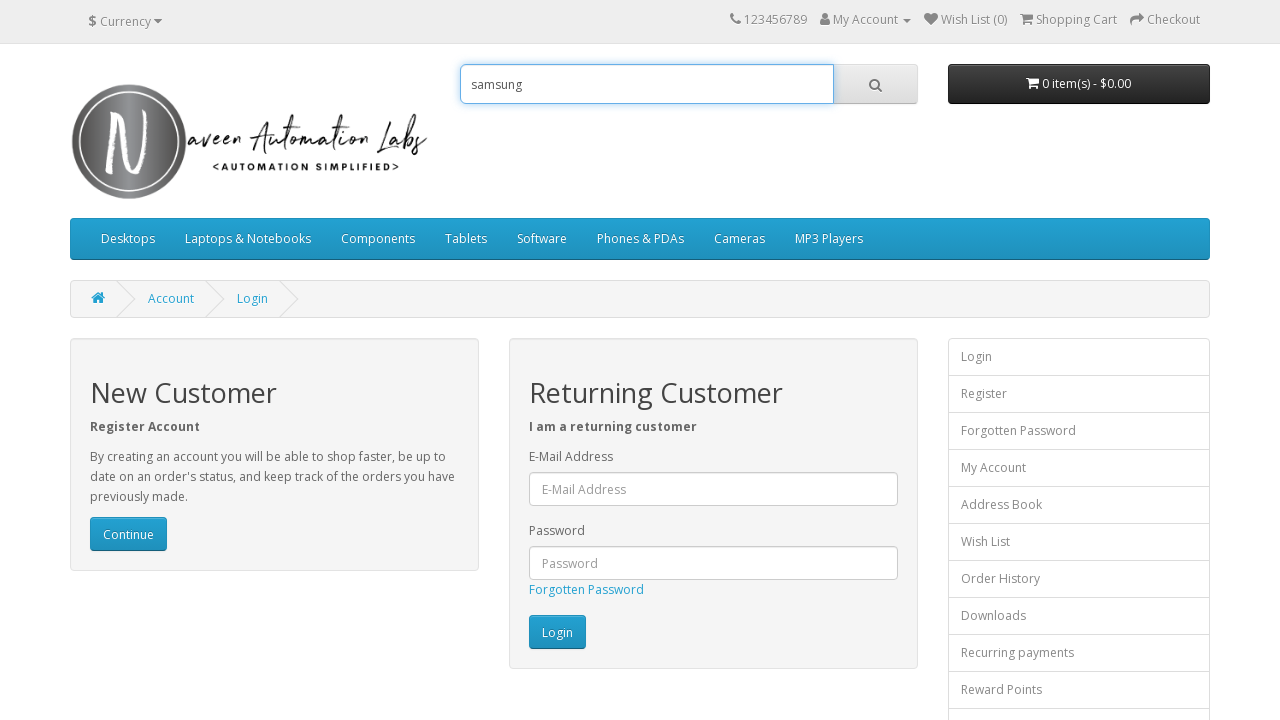